Tests editing a todo item by double-clicking and changing its text

Starting URL: https://demo.playwright.dev/todomvc

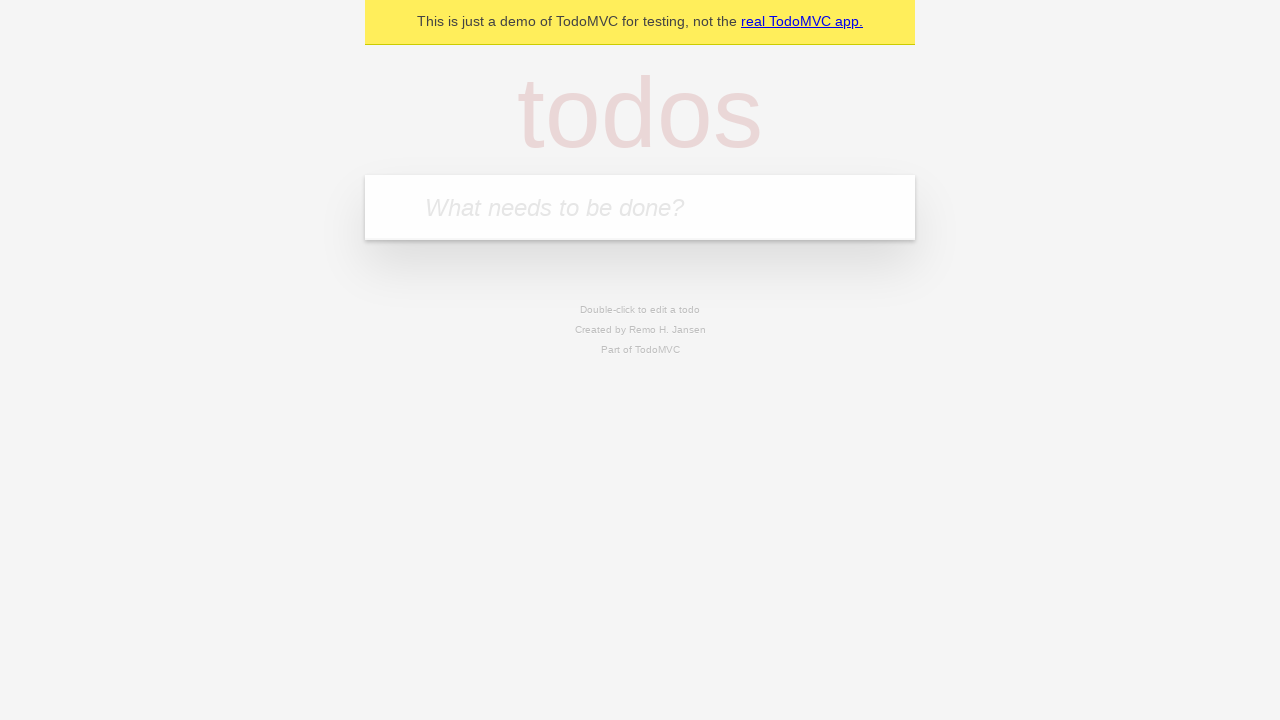

Filled new todo input with 'buy some cheese' on internal:attr=[placeholder="What needs to be done?"i]
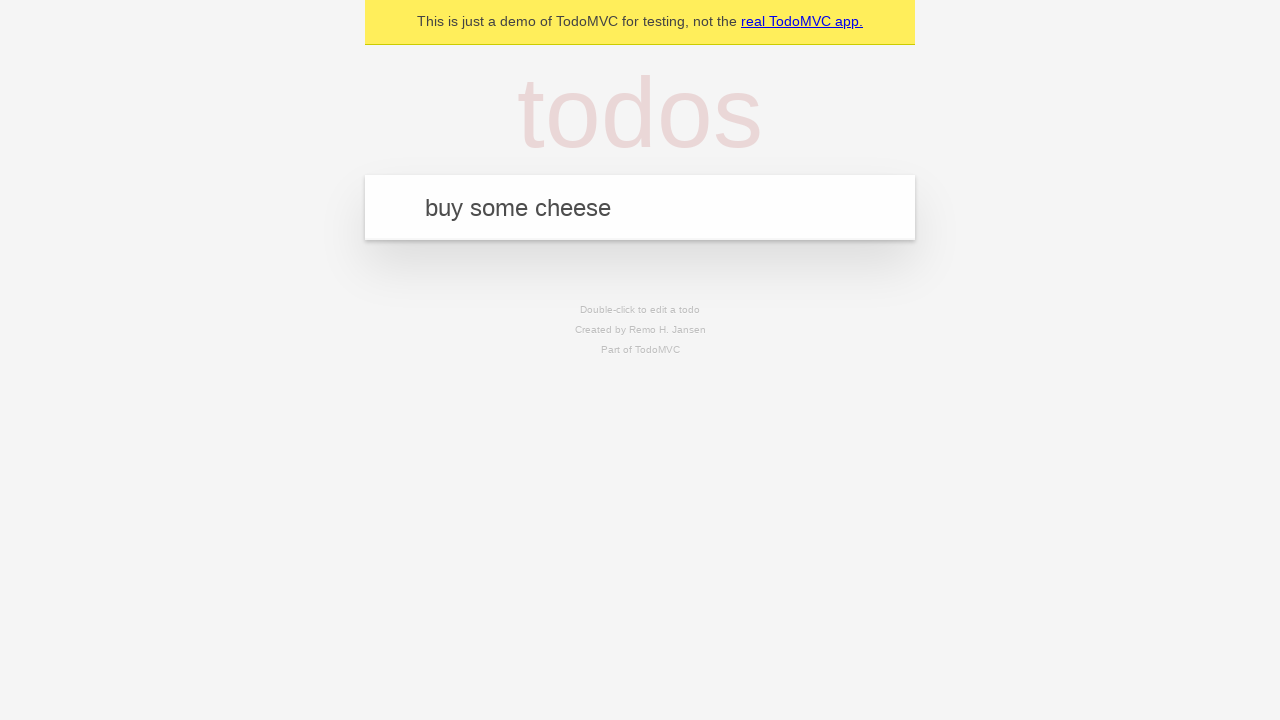

Pressed Enter to create todo item 'buy some cheese' on internal:attr=[placeholder="What needs to be done?"i]
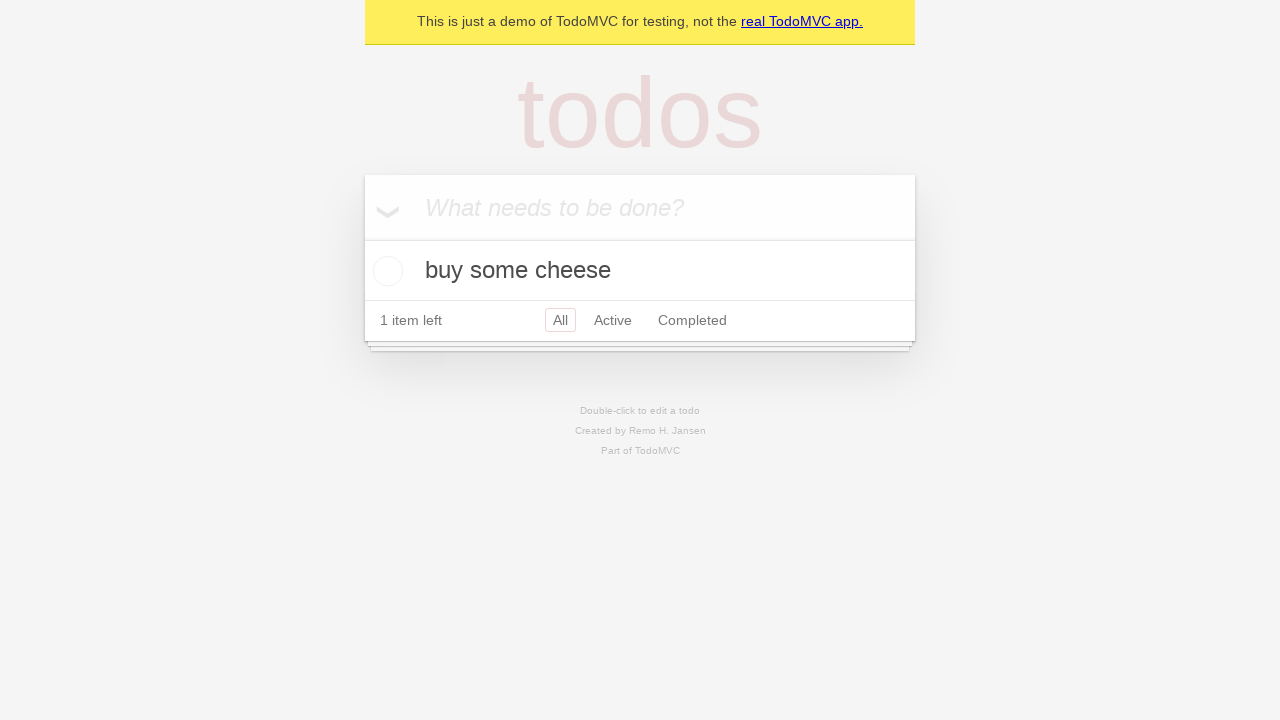

Filled new todo input with 'feed the cat' on internal:attr=[placeholder="What needs to be done?"i]
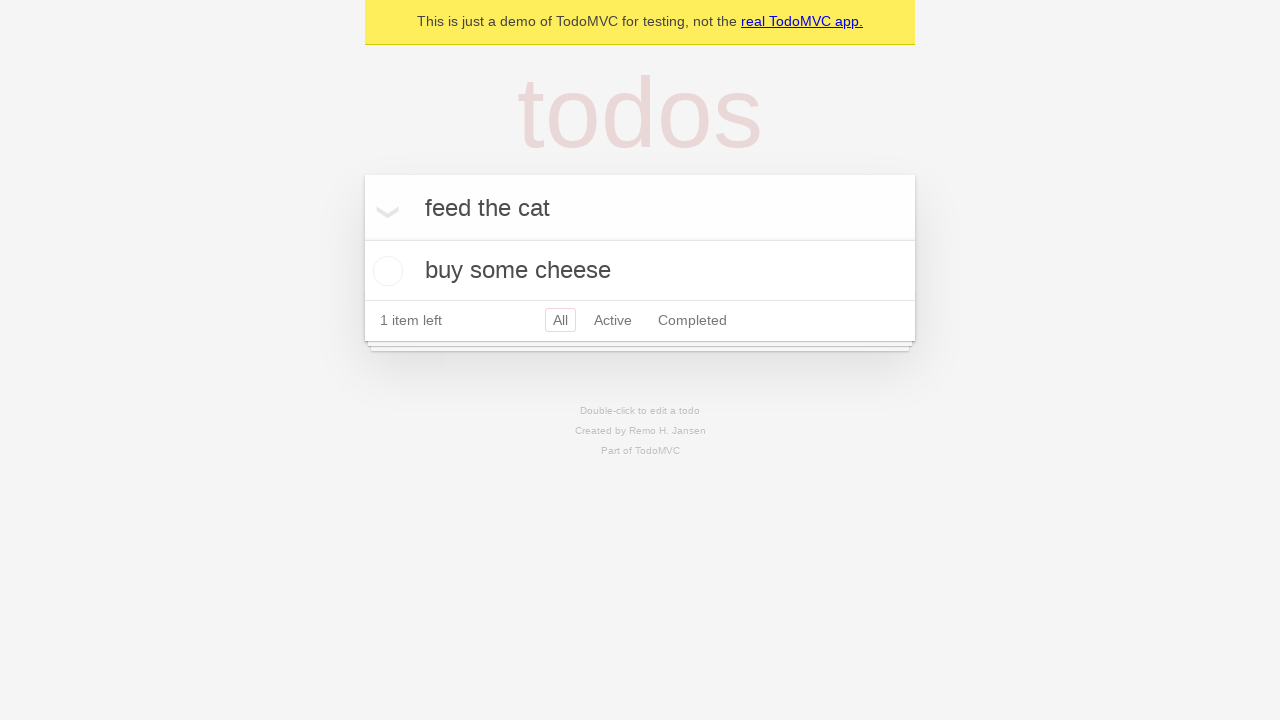

Pressed Enter to create todo item 'feed the cat' on internal:attr=[placeholder="What needs to be done?"i]
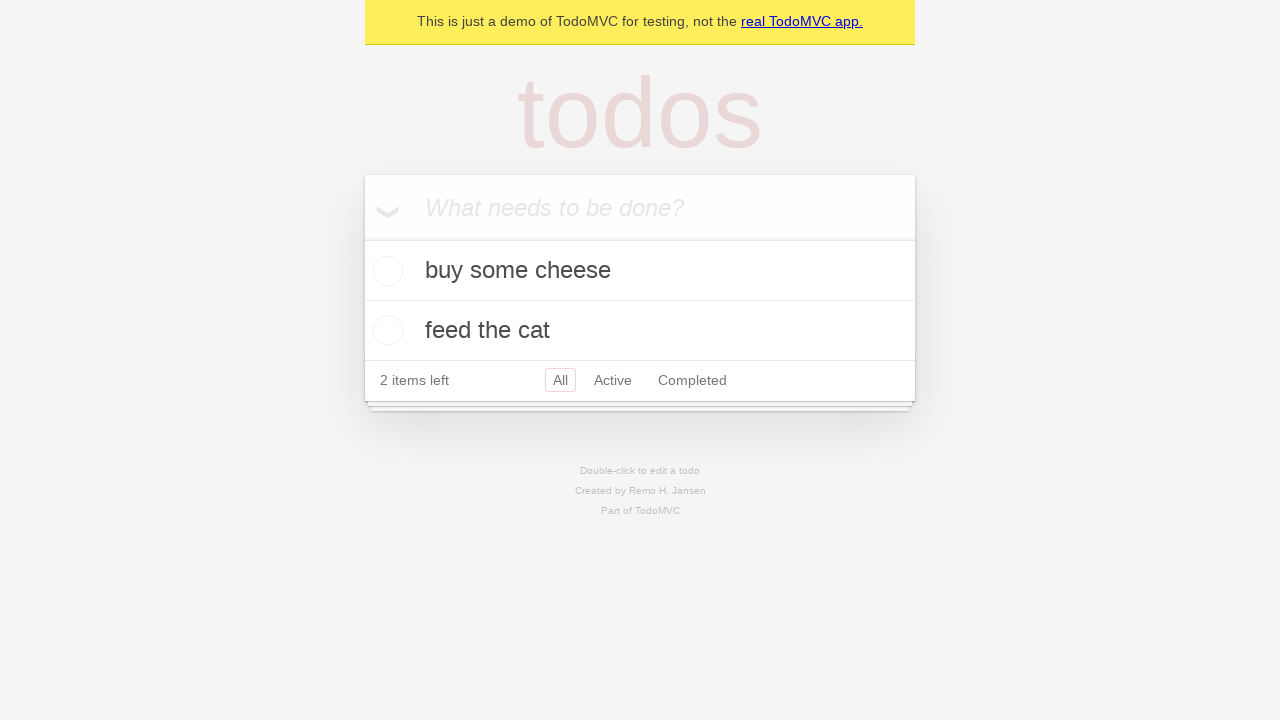

Filled new todo input with 'book a doctors appointment' on internal:attr=[placeholder="What needs to be done?"i]
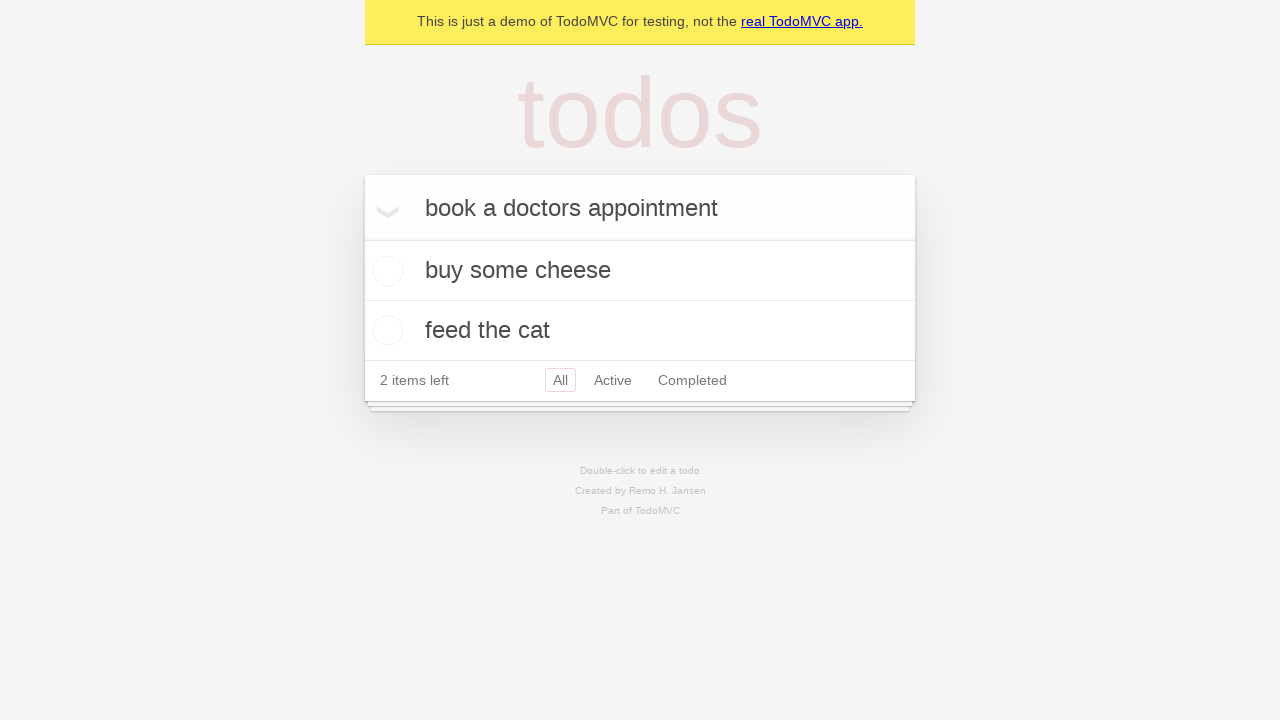

Pressed Enter to create todo item 'book a doctors appointment' on internal:attr=[placeholder="What needs to be done?"i]
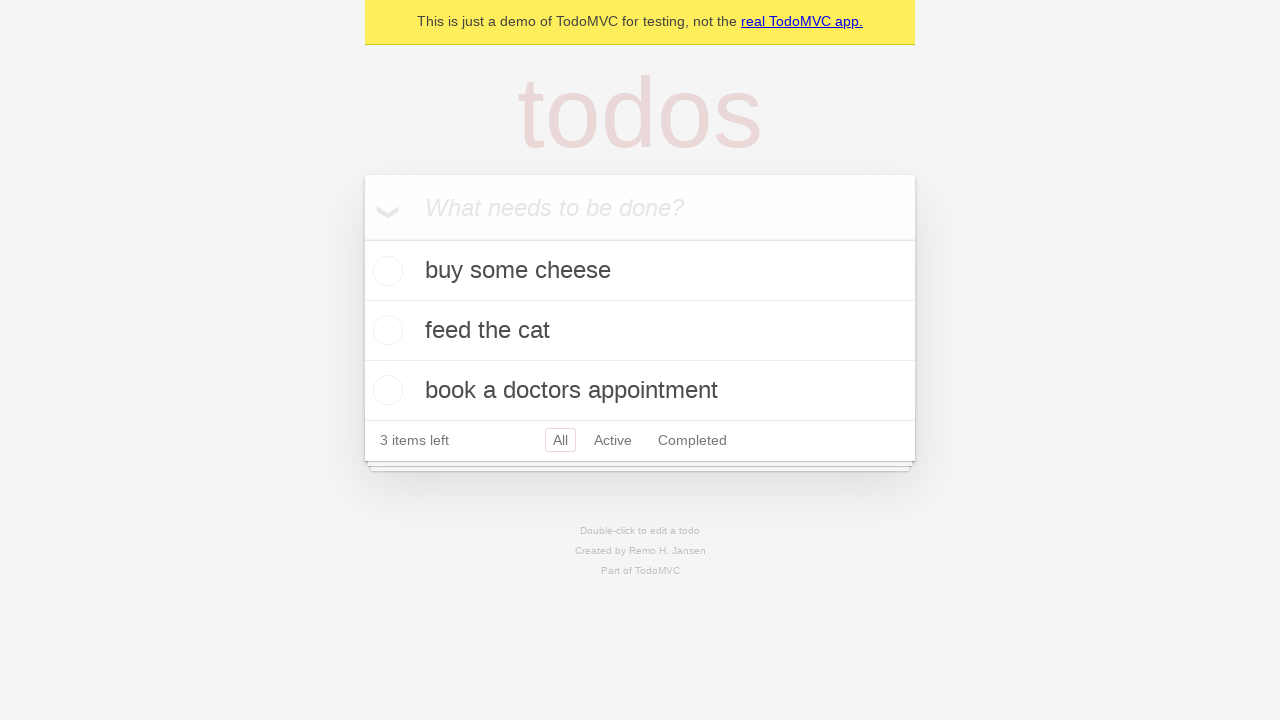

Retrieved all todo items
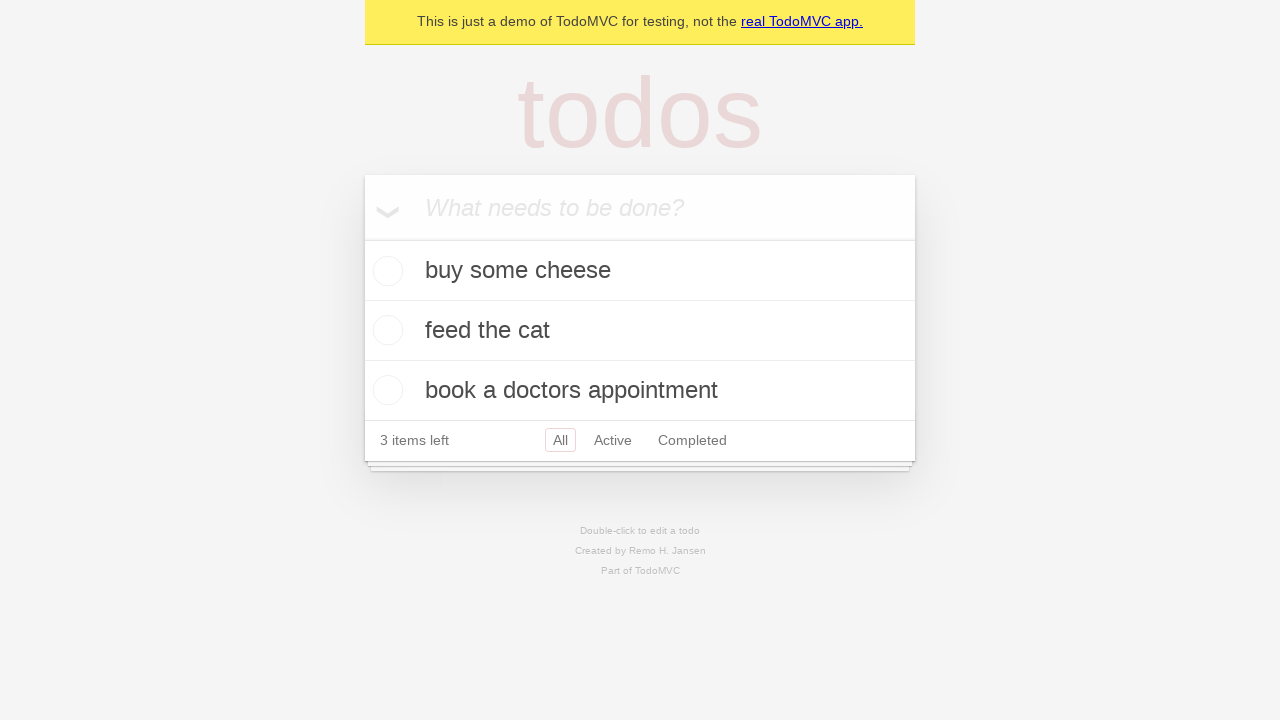

Selected the second todo item
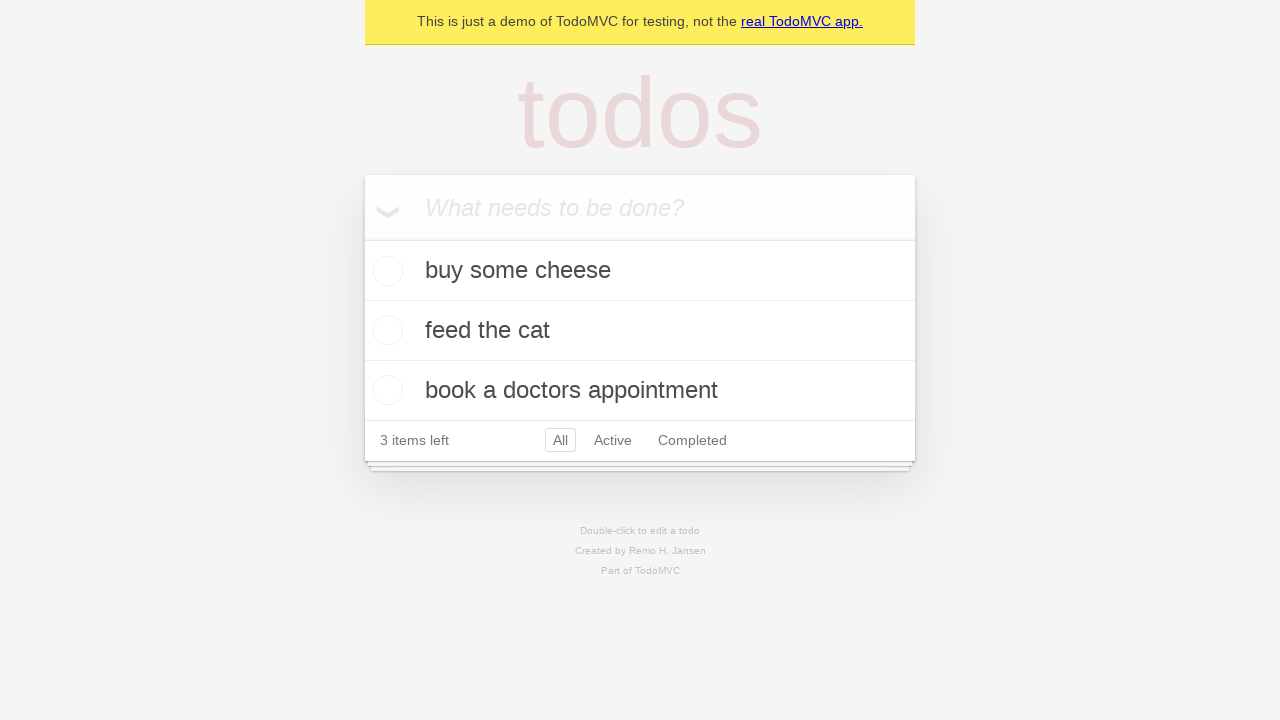

Double-clicked second todo item to enter edit mode at (640, 331) on internal:testid=[data-testid="todo-item"s] >> nth=1
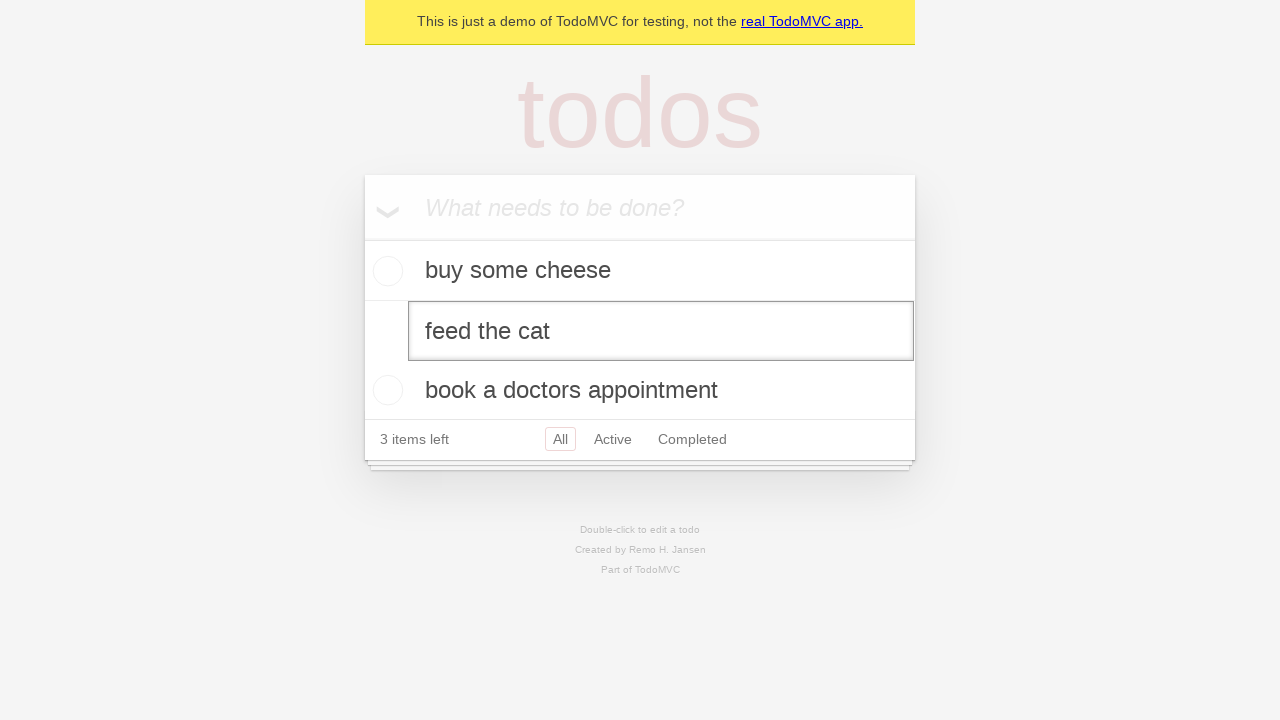

Located the edit textbox
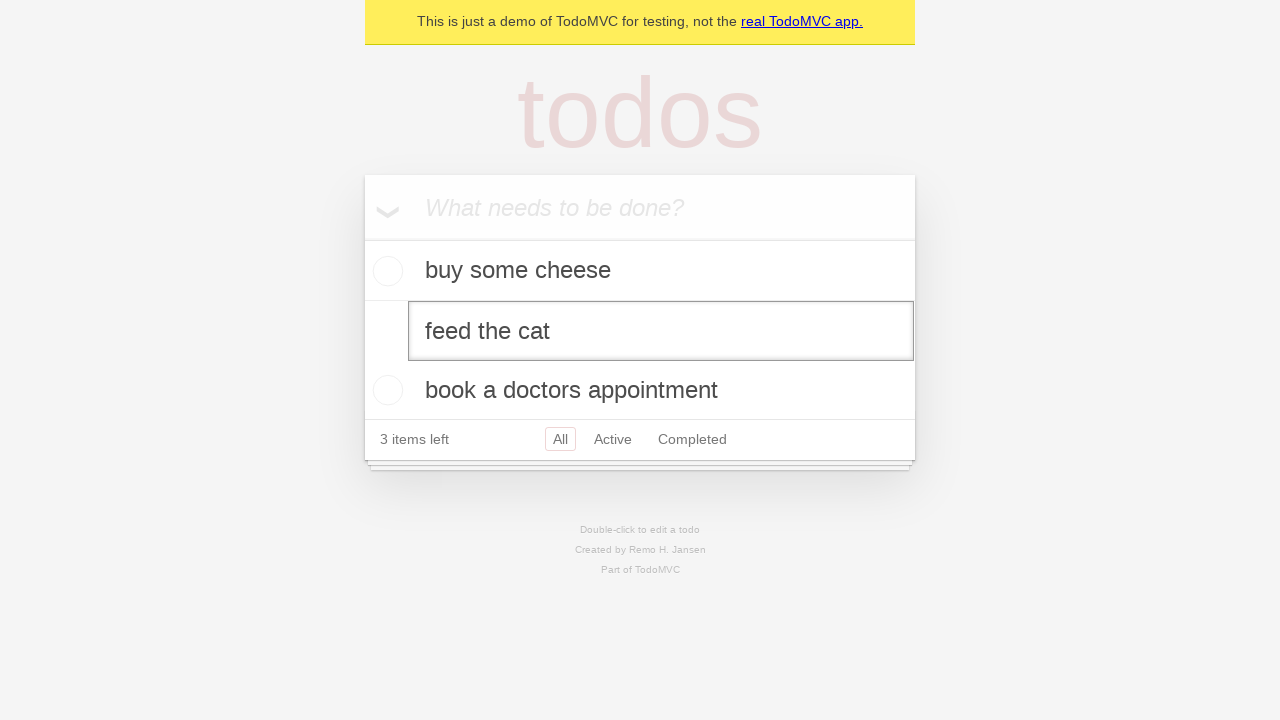

Changed todo text to 'buy some sausages' on internal:testid=[data-testid="todo-item"s] >> nth=1 >> internal:role=textbox[nam
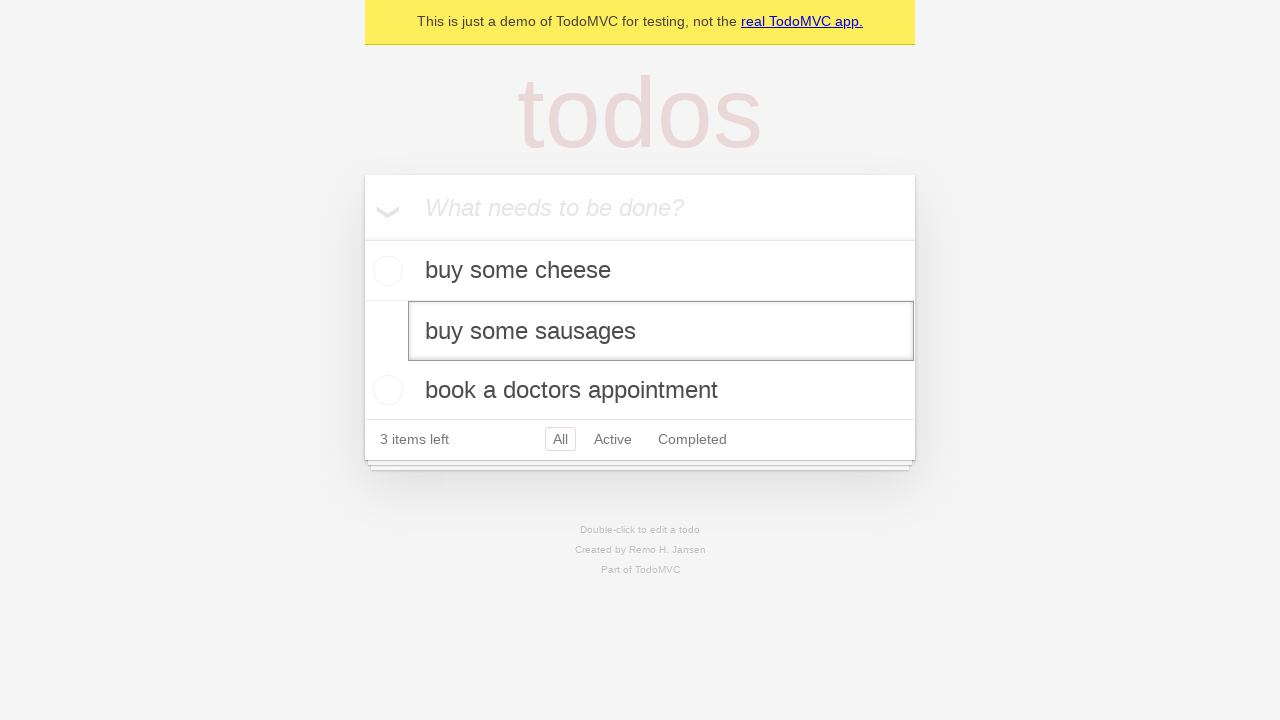

Pressed Enter to save the edited todo item on internal:testid=[data-testid="todo-item"s] >> nth=1 >> internal:role=textbox[nam
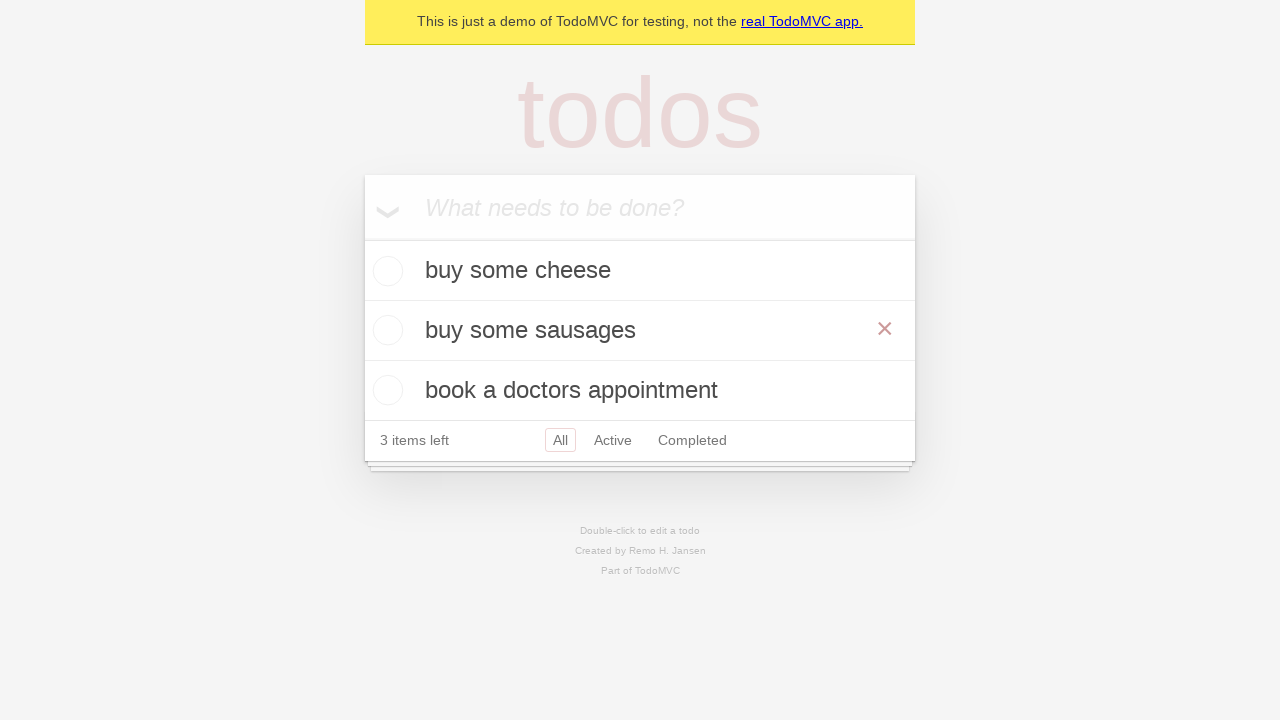

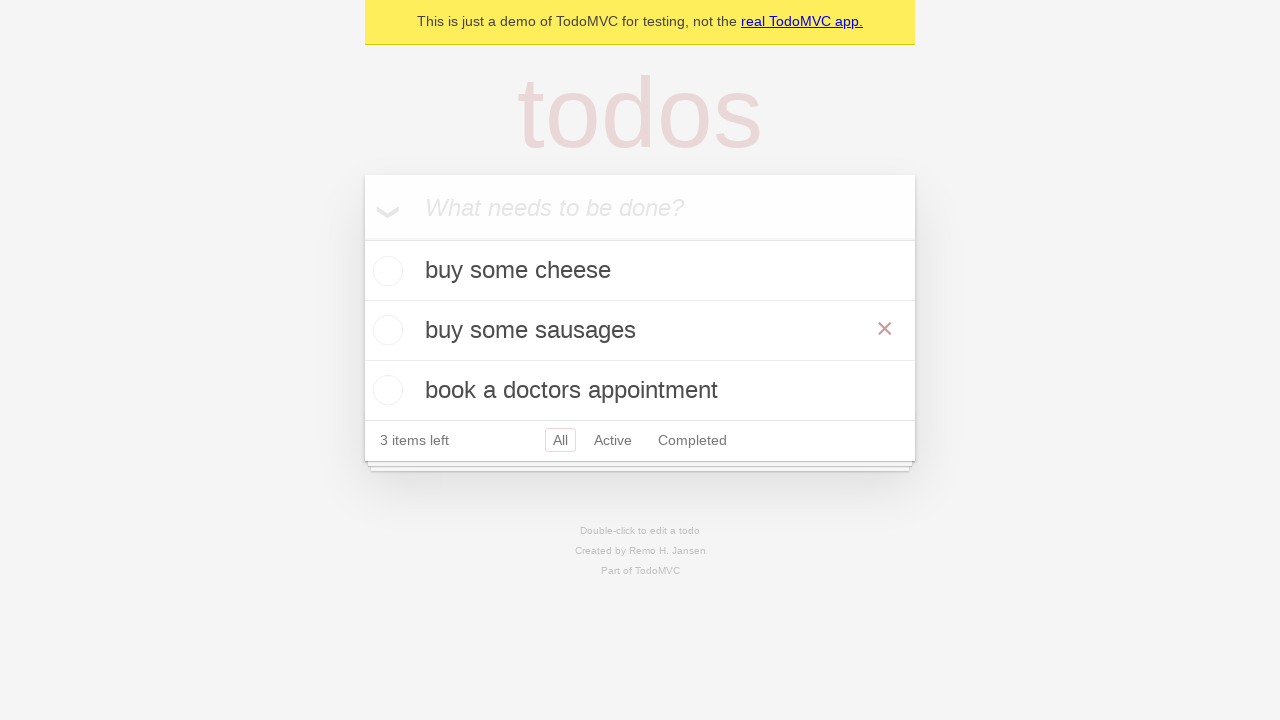